Tests dynamic loading functionality by navigating to the Dynamic Loading section, clicking on Example 2, triggering a button click, and waiting for a dynamically loaded element to appear.

Starting URL: https://the-internet.herokuapp.com/

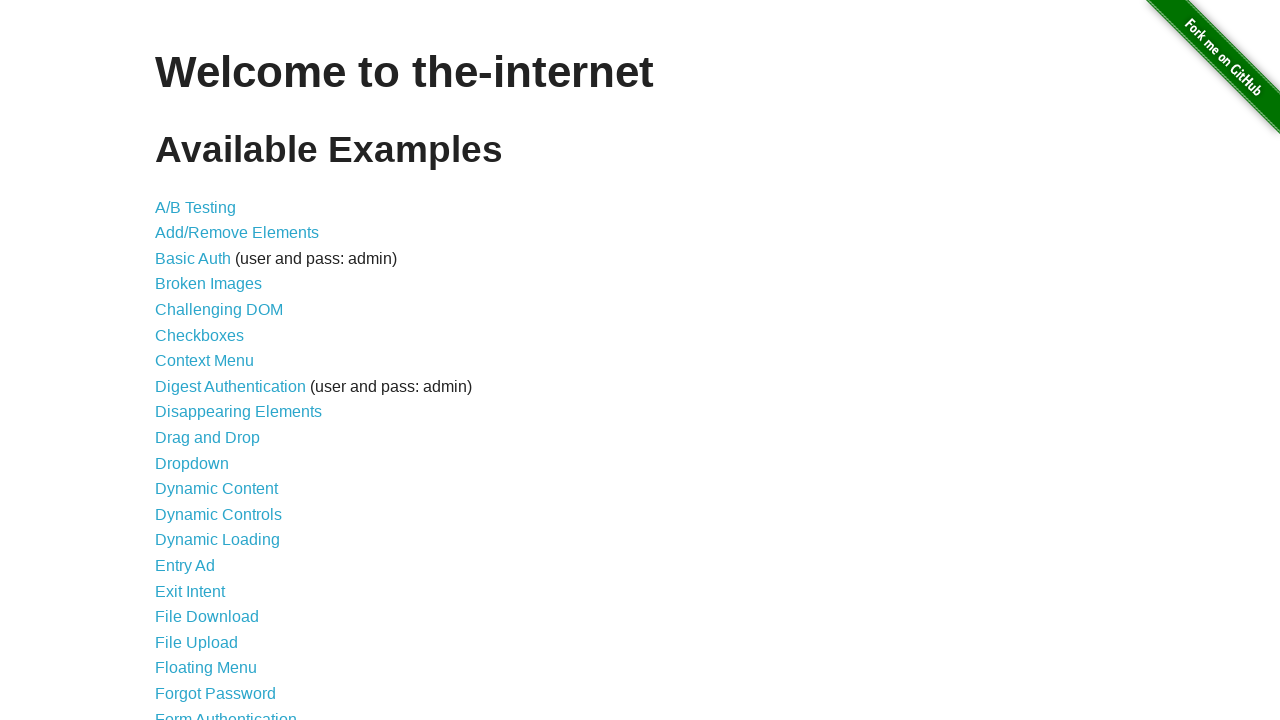

Verified home page title is 'The Internet'
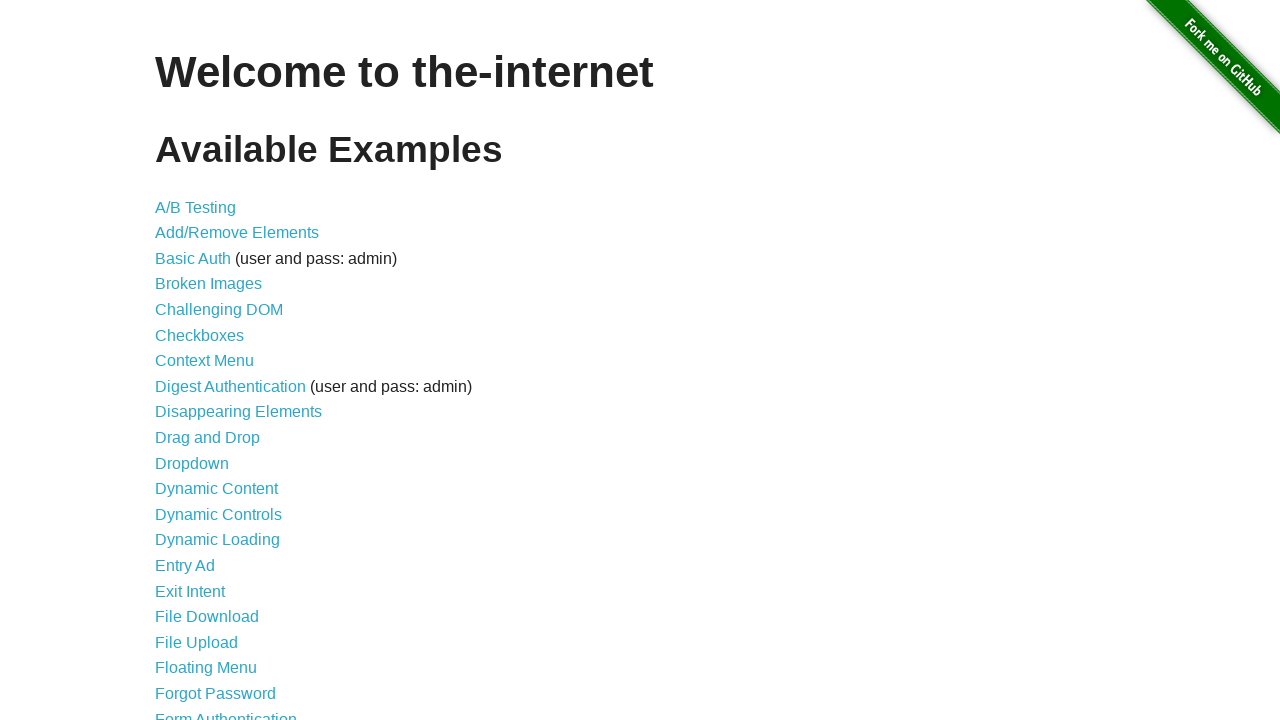

Clicked on 'Dynamic Loading' link at (218, 540) on text=Dynamic Loading
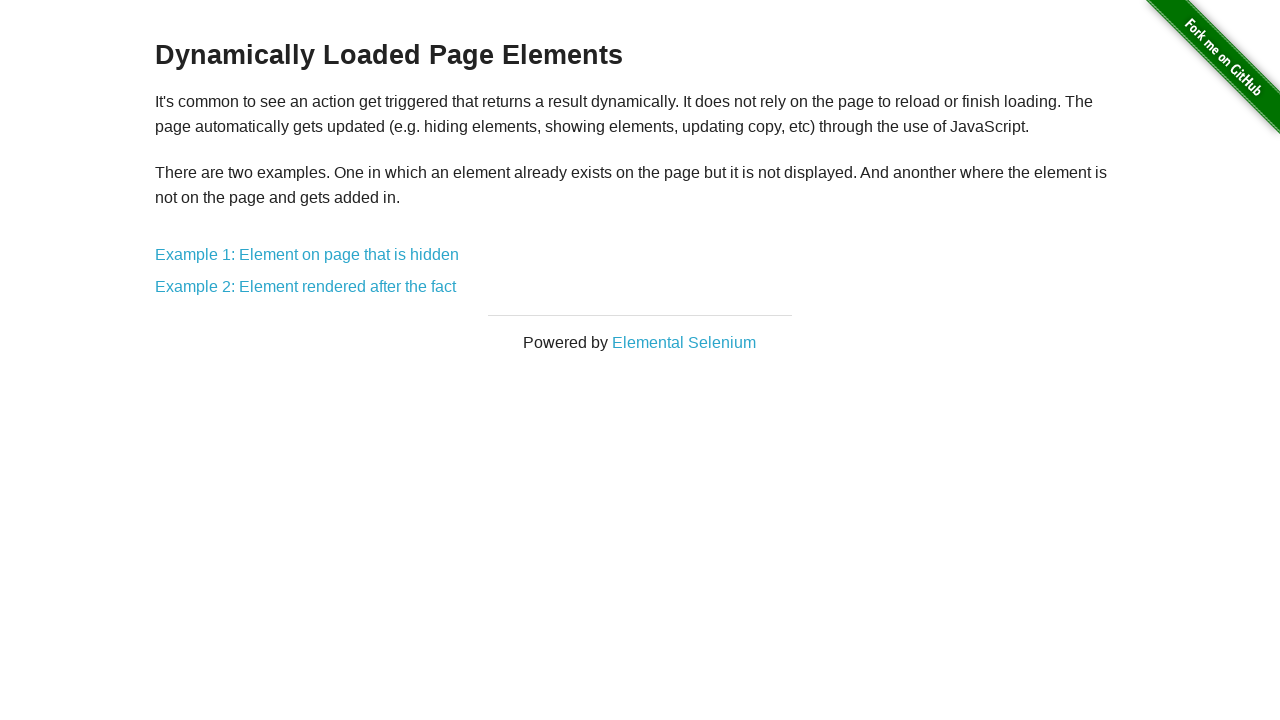

Verified Dynamic Loading page heading is 'Dynamically Loaded Page Elements'
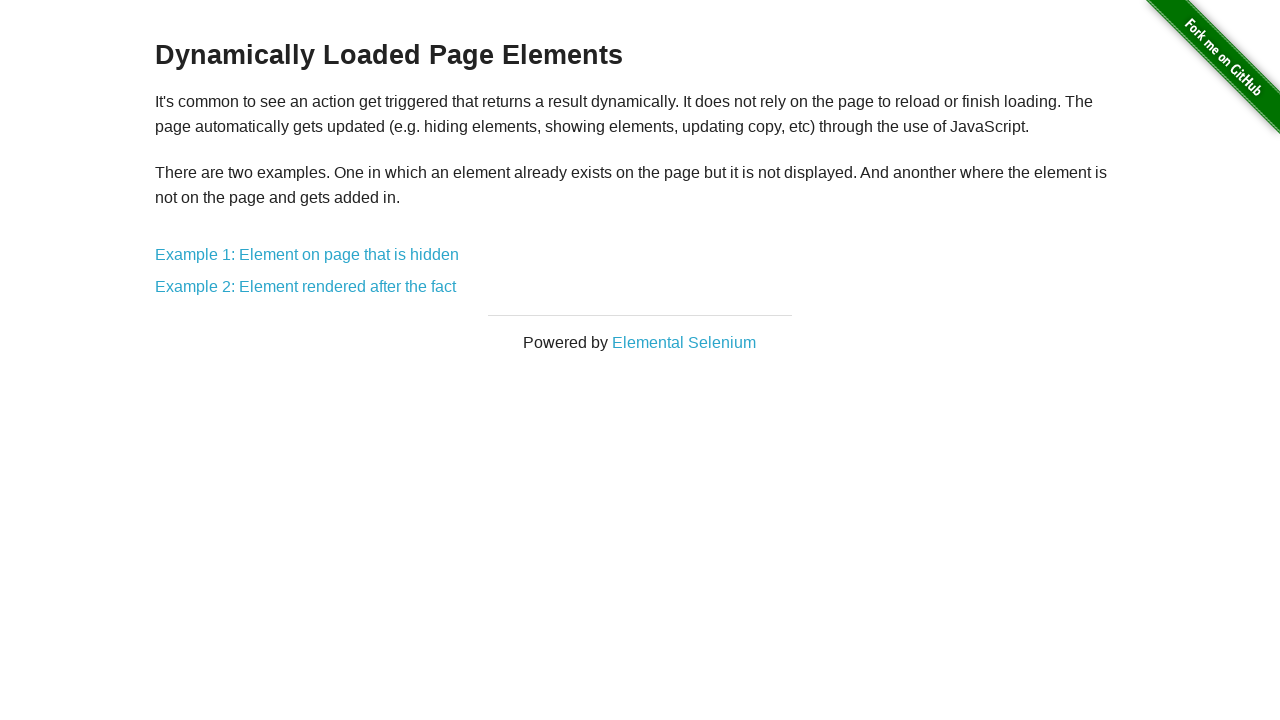

Clicked on 'Example 2: Element rendered after the fact' link at (306, 287) on text=Example 2: Element rendered after the fact
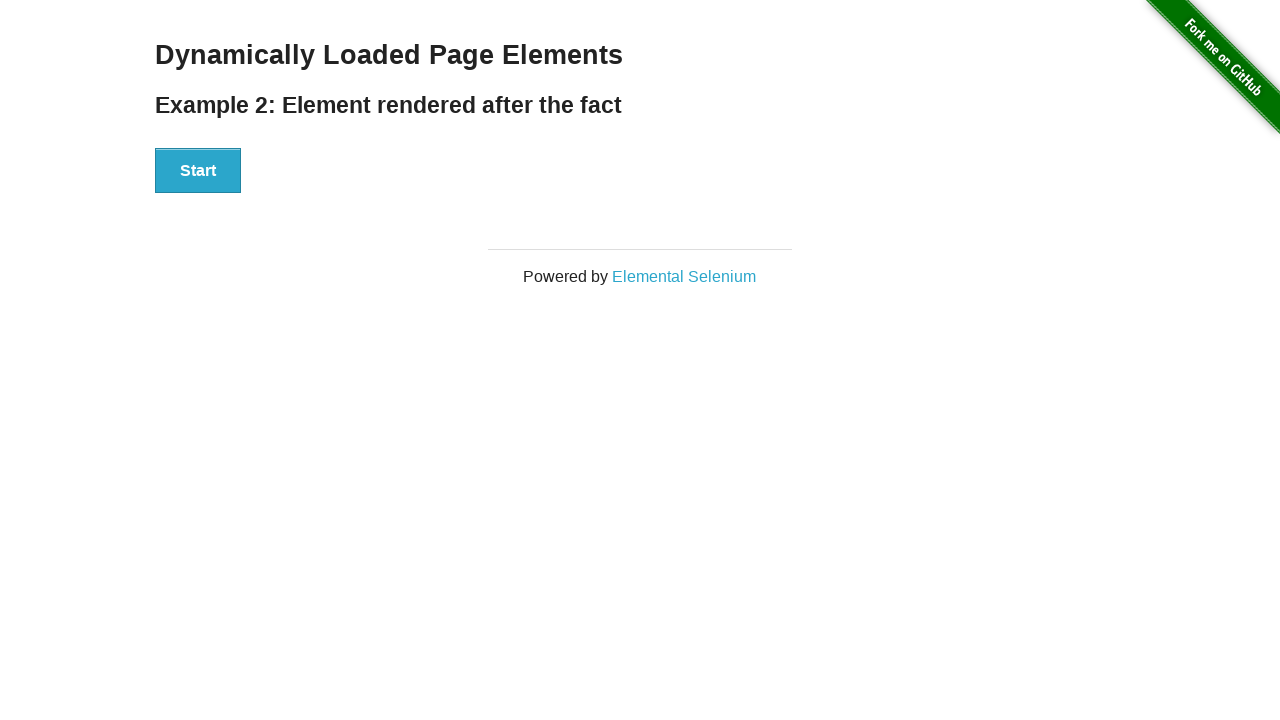

Clicked the Start button to trigger dynamic loading at (198, 171) on #start button
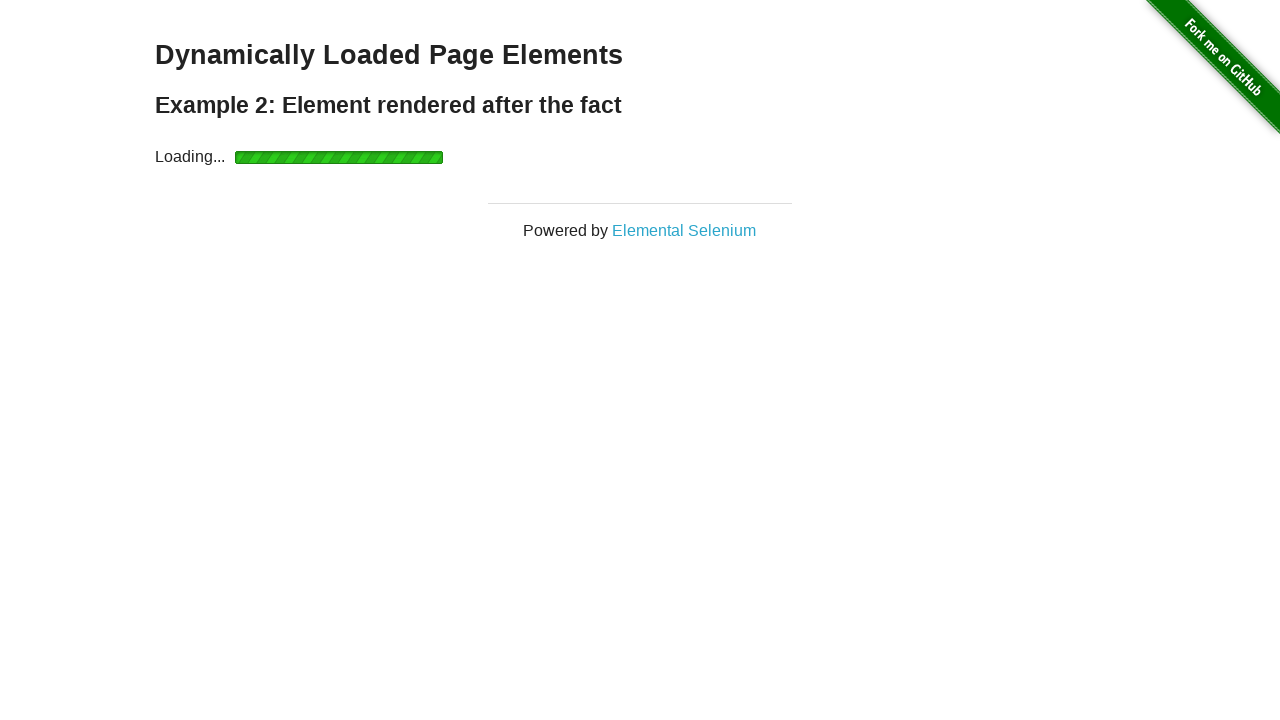

Waited for dynamically loaded element to appear
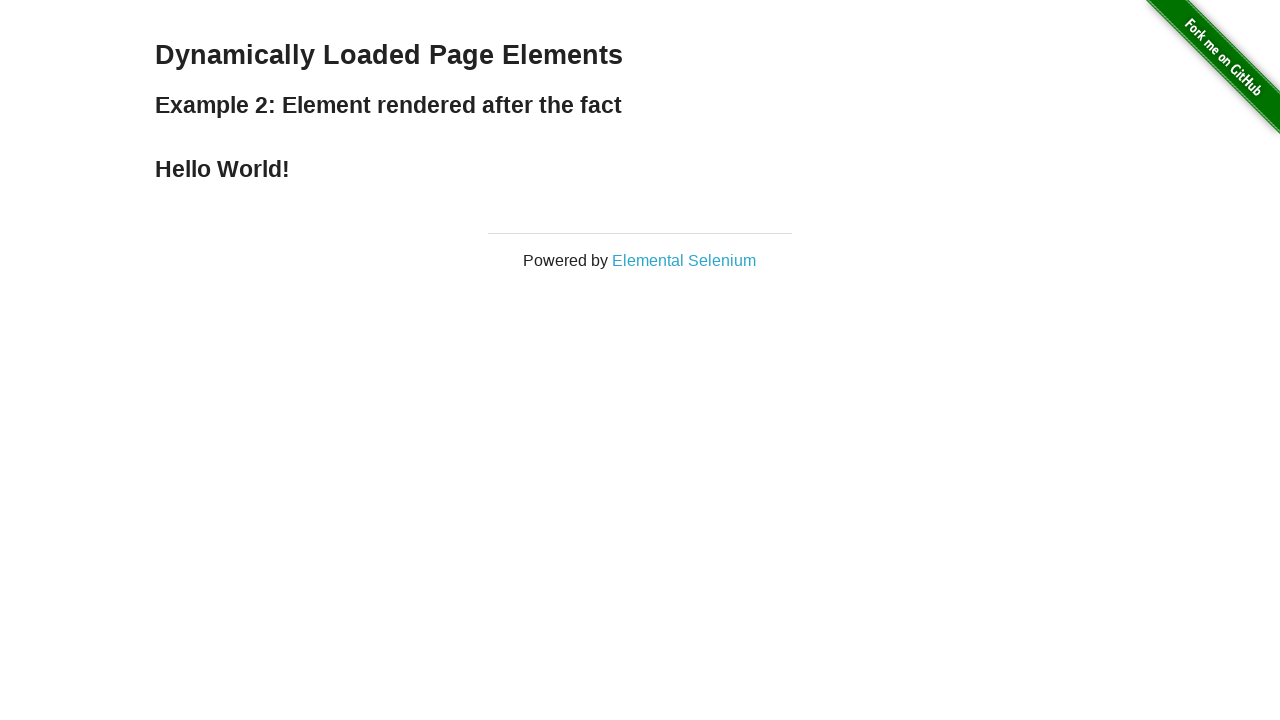

Retrieved and logged loaded text: 'Hello World!'
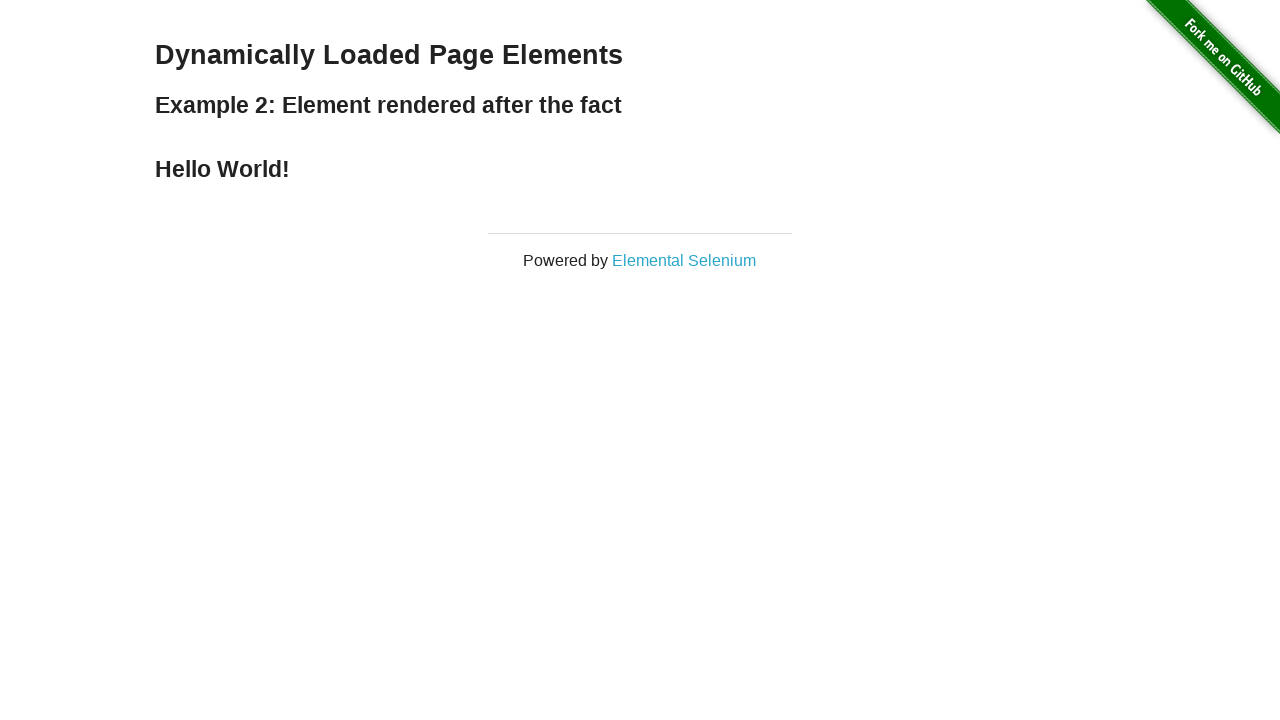

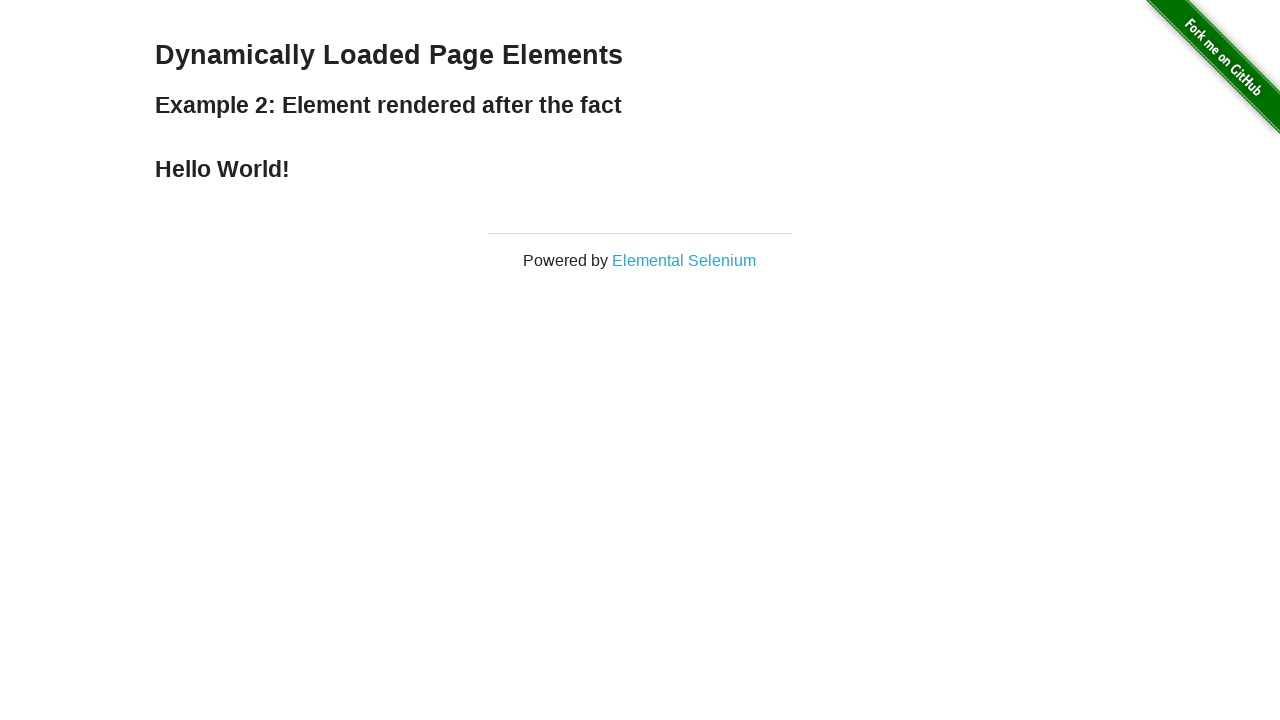